Tests radio button interaction on a registration form by selecting Female, then Male radio buttons, and verifying the selection state using isSelected method

Starting URL: https://demo.automationtesting.in/Register.html

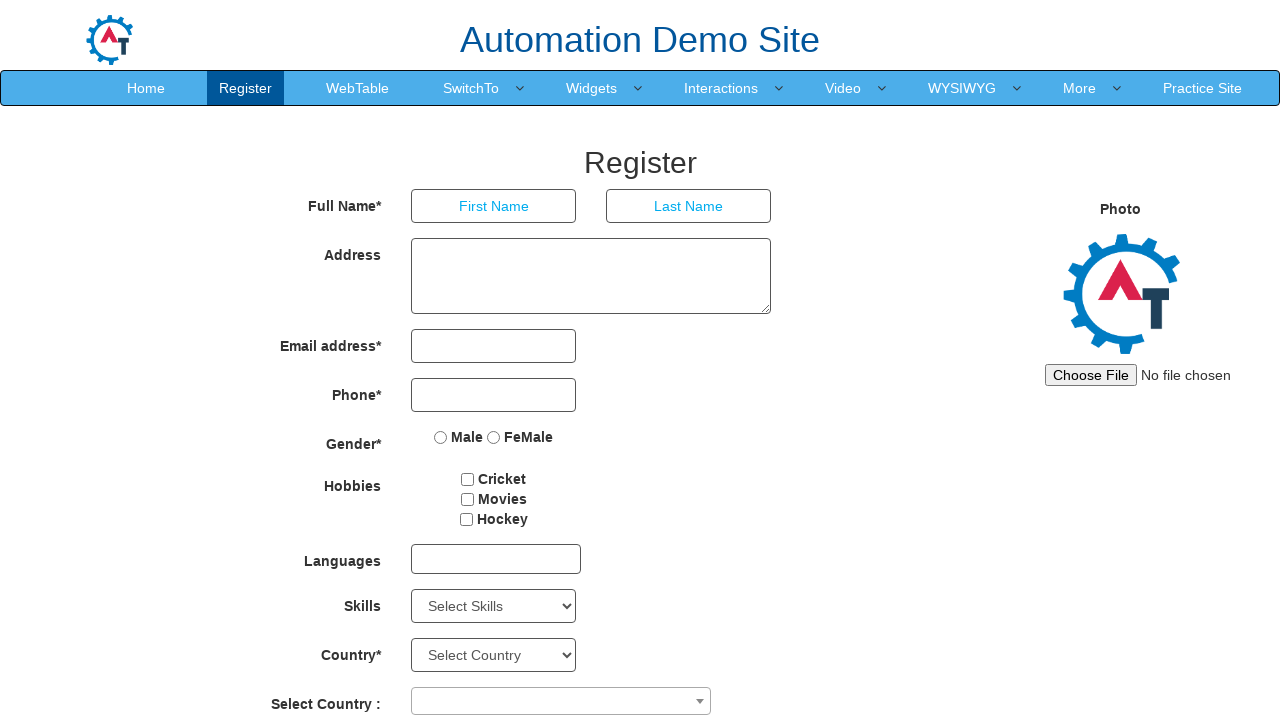

Clicked Female radio button at (494, 437) on input[name='radiooptions'][value='FeMale']
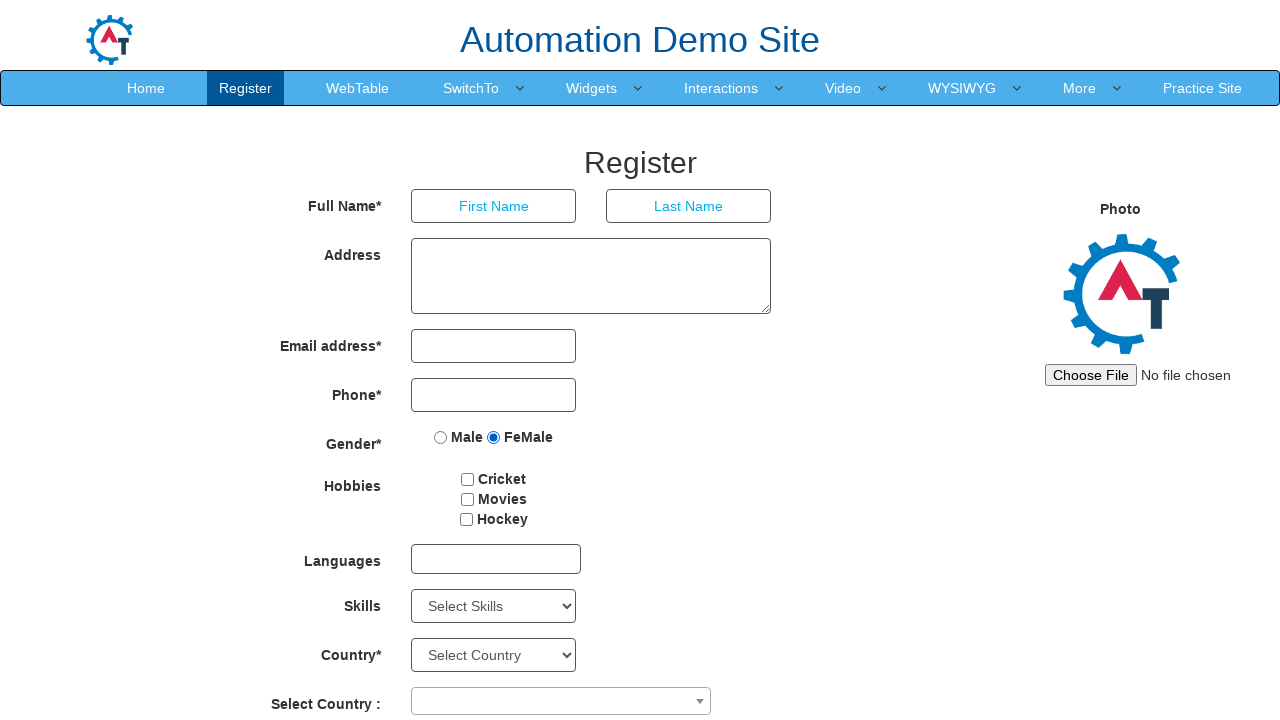

Waited 1 second for Female radio button visual feedback
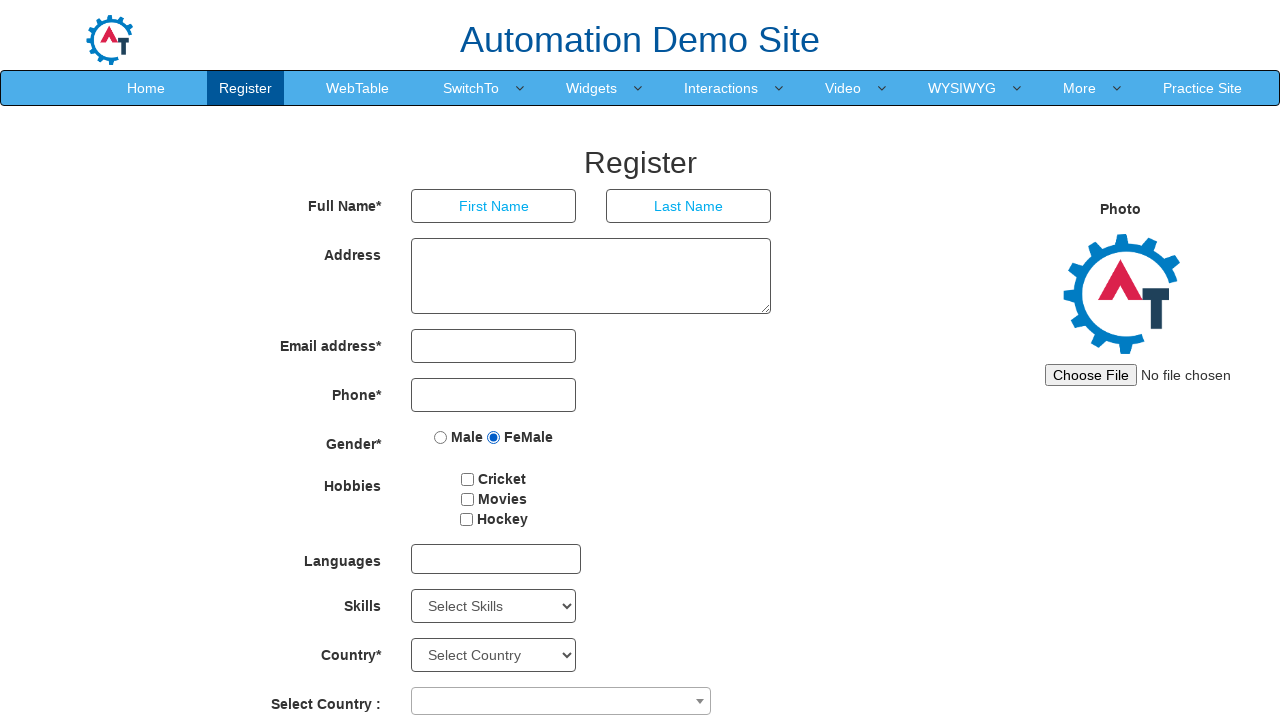

Clicked Male radio button at (441, 437) on input[name='radiooptions'][value='Male']
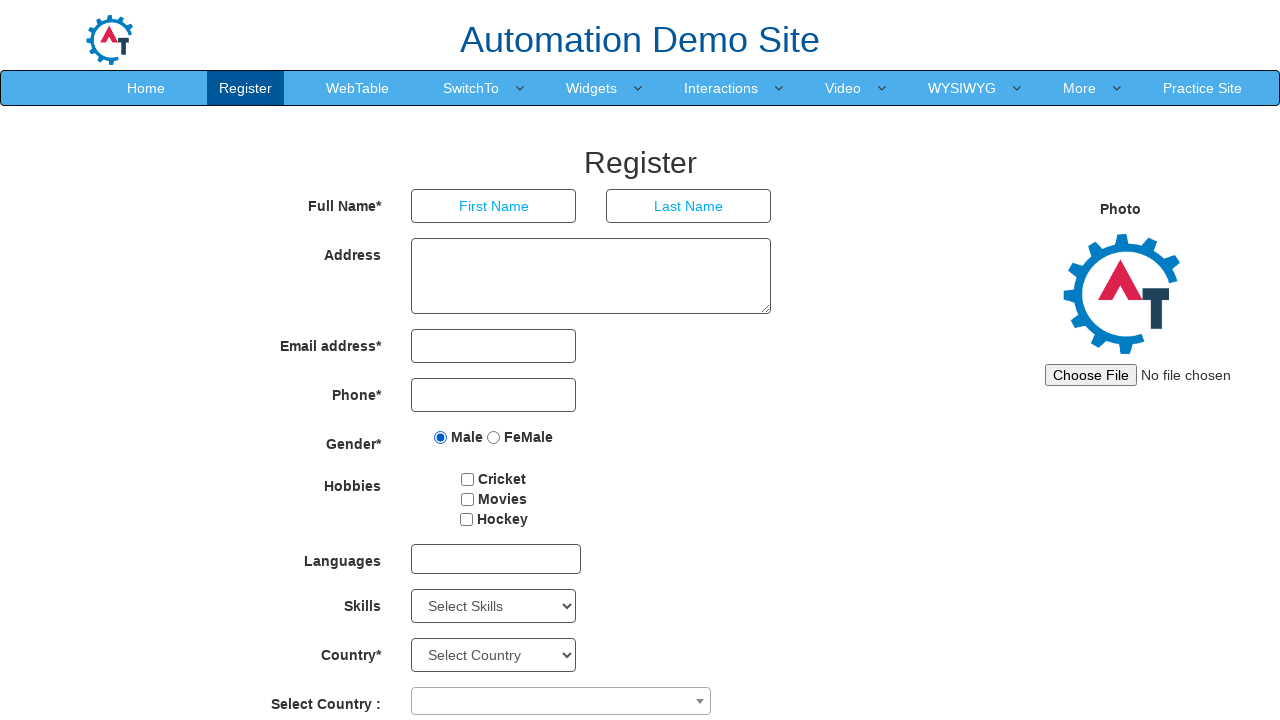

Waited 1 second for Male radio button visual feedback
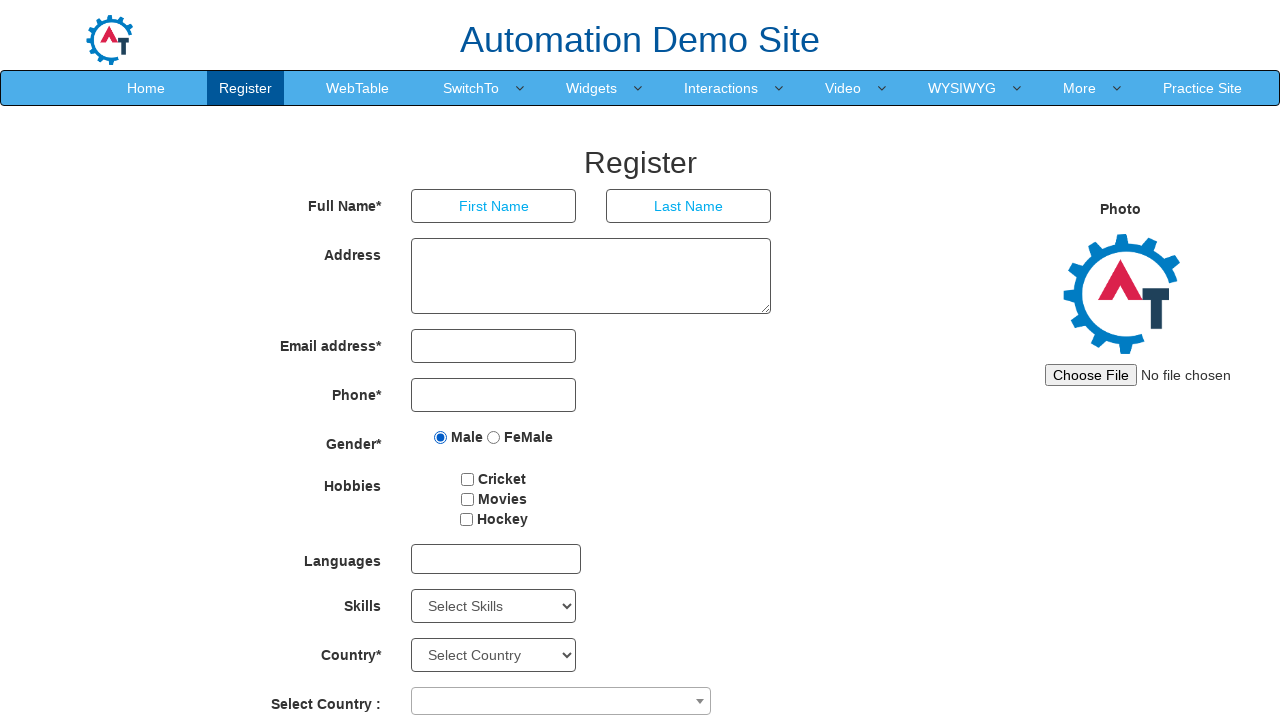

Verified Male radio button is selected: True
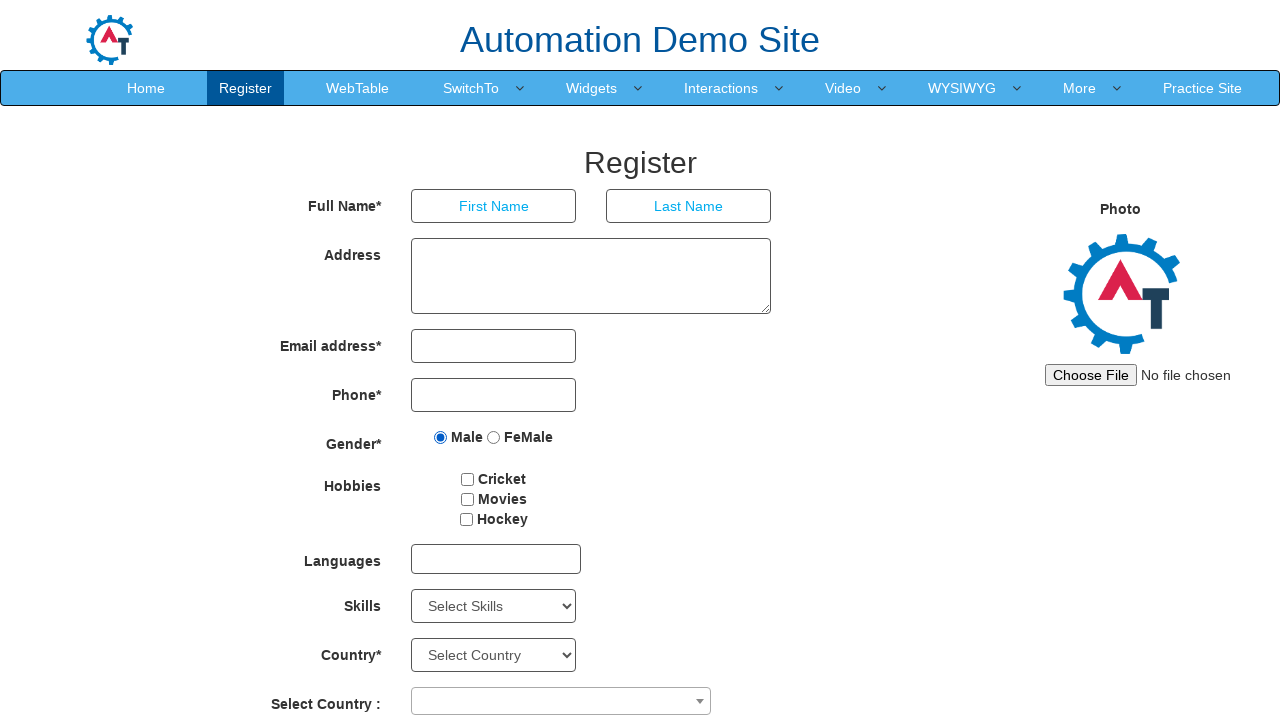

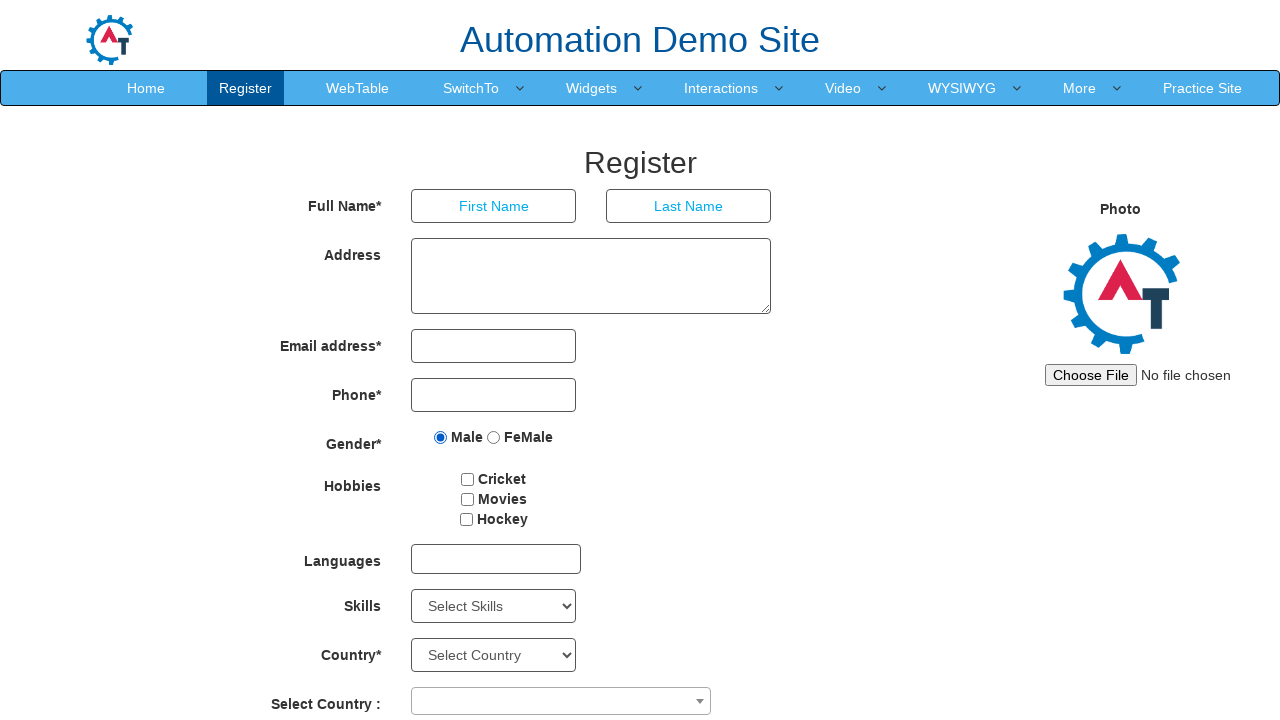